Fills out GitHub advanced search form by selecting Python language, setting stars filter to >20000, specifying filename as environment.yml, and submitting the search.

Starting URL: https://github.com/search/advanced

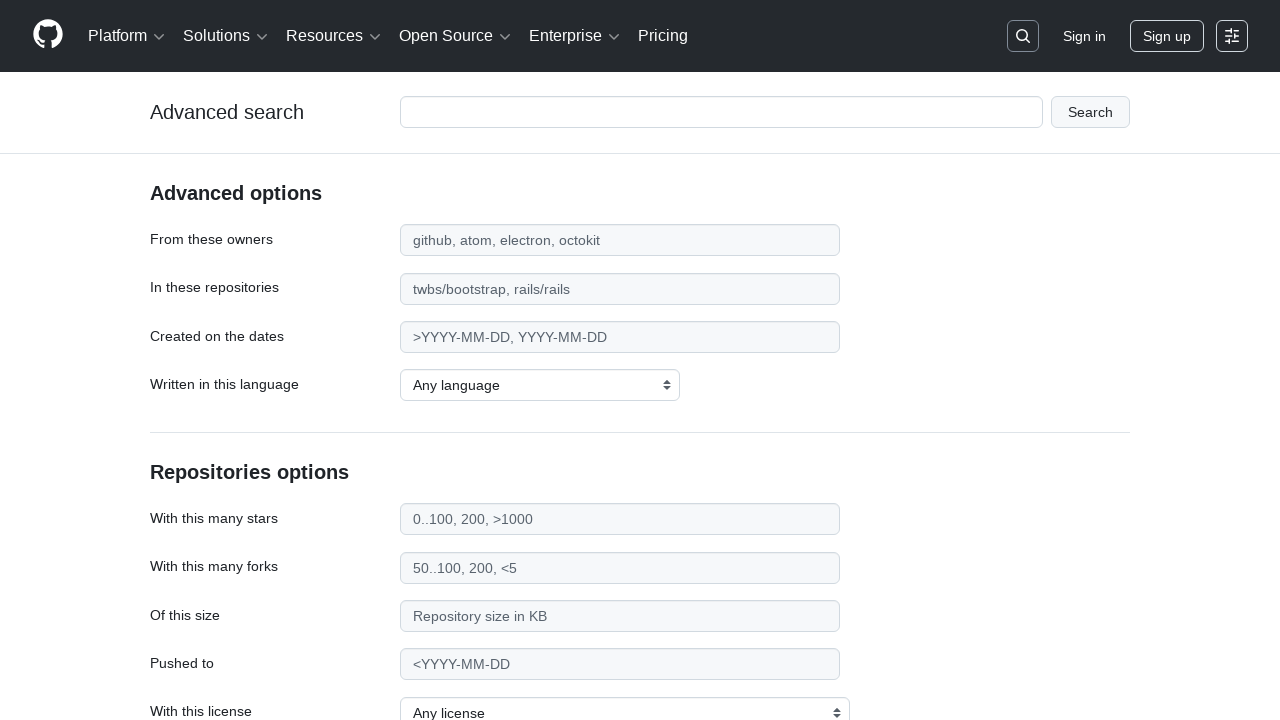

Selected Python language from dropdown on select#search_language
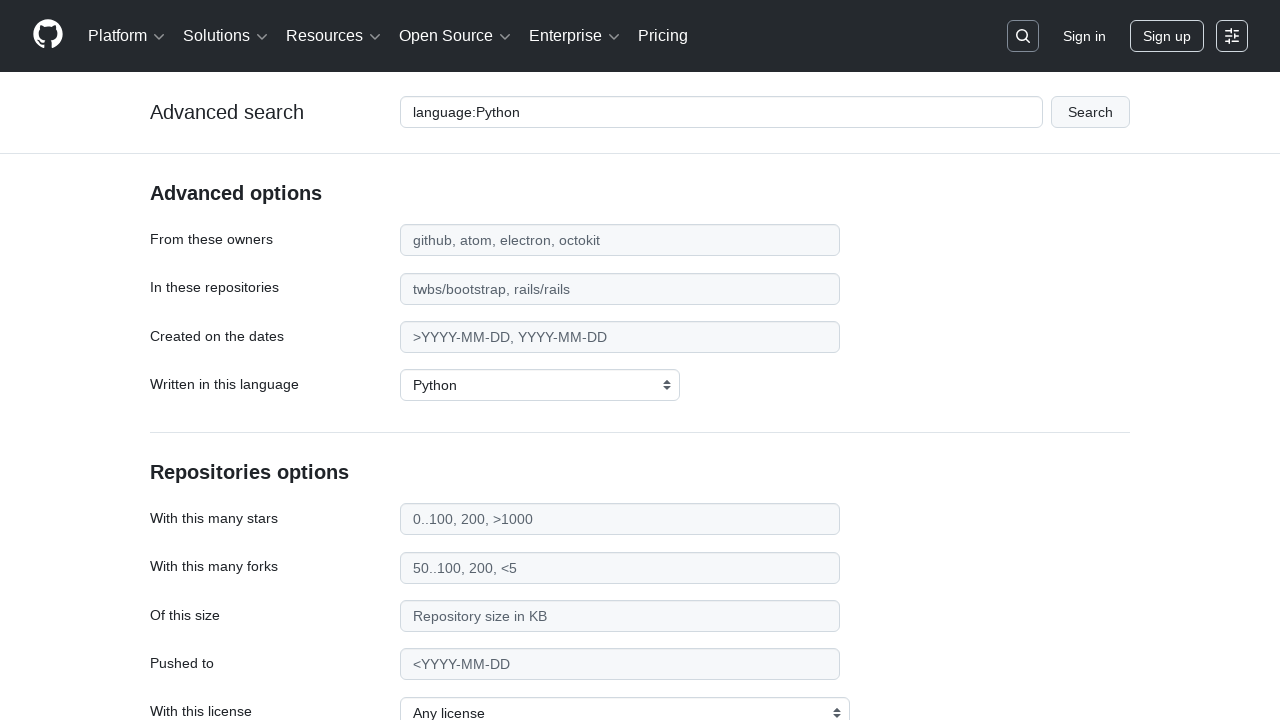

Filled stars filter with '>20000' on input#search_stars
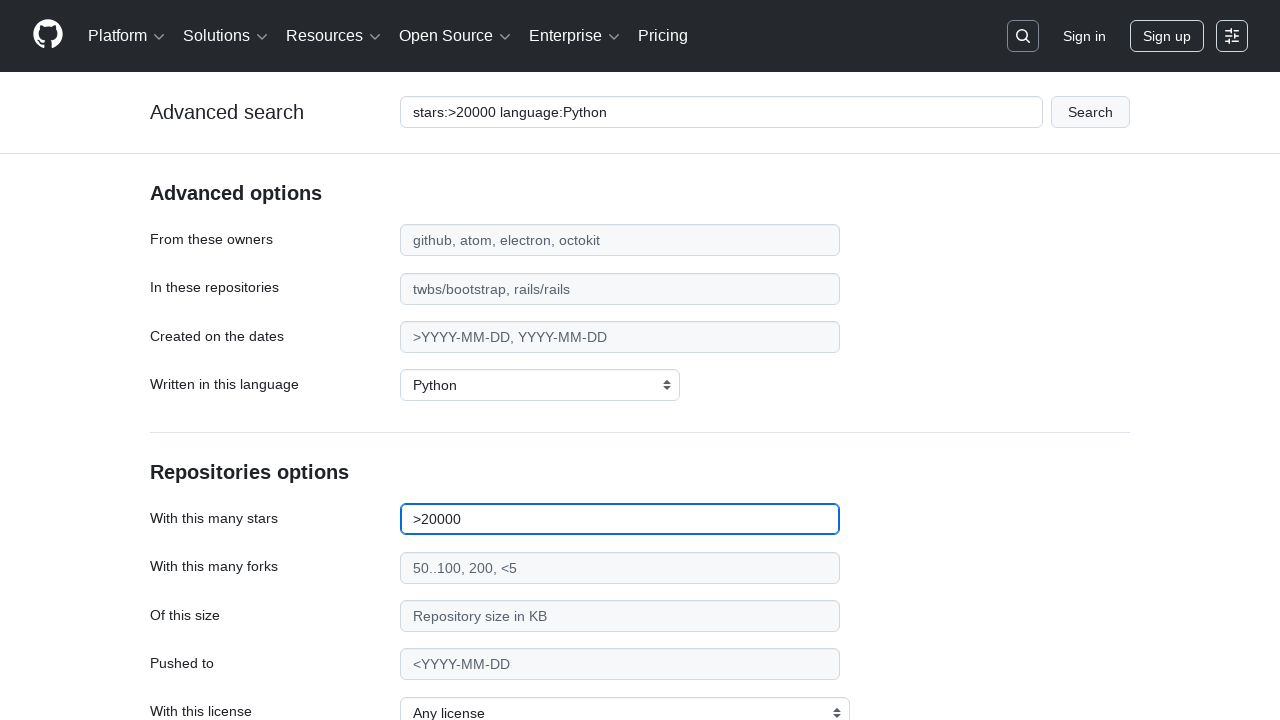

Filled filename filter with 'environment.yml' on input#search_filename
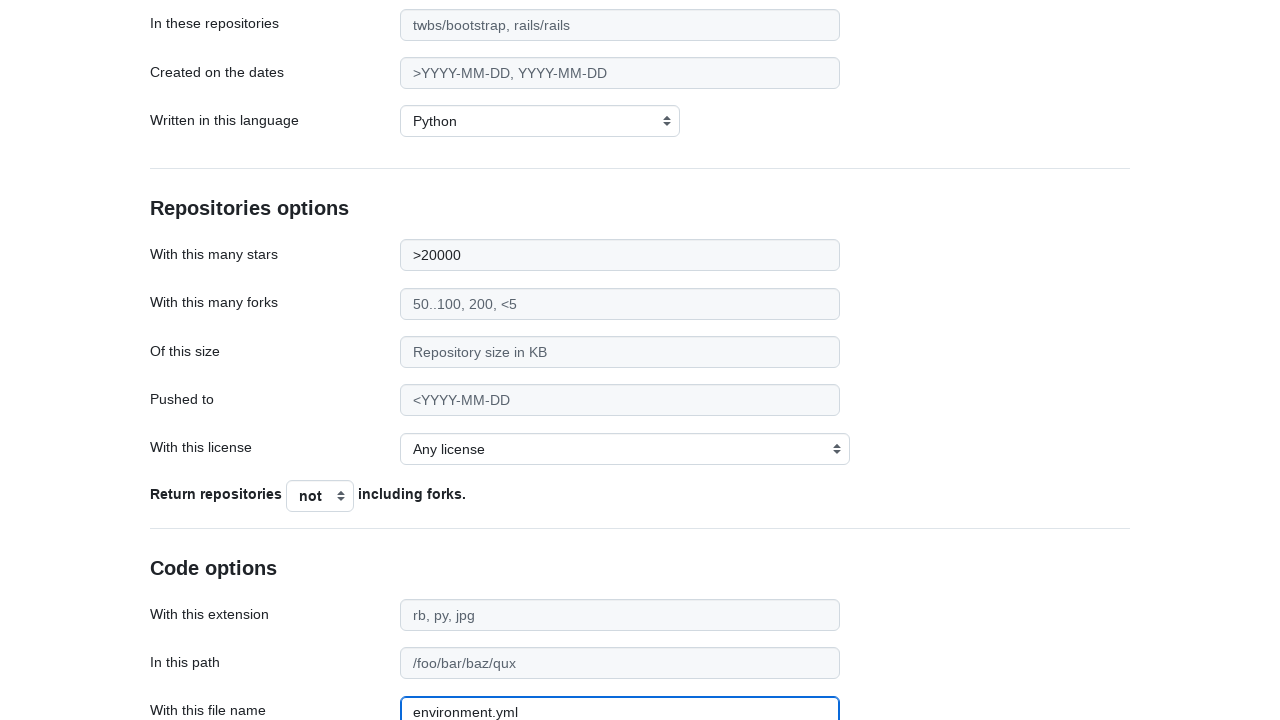

Clicked search button to submit form at (190, 575) on div.form-group.flattened button
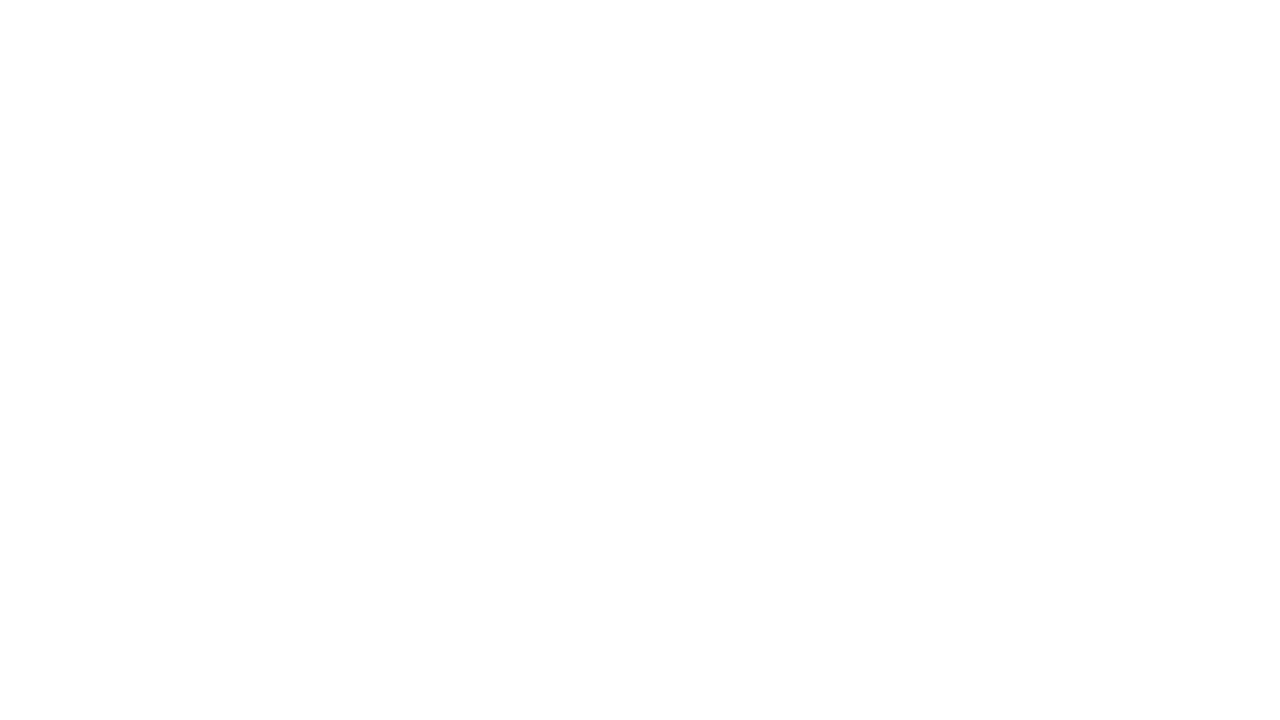

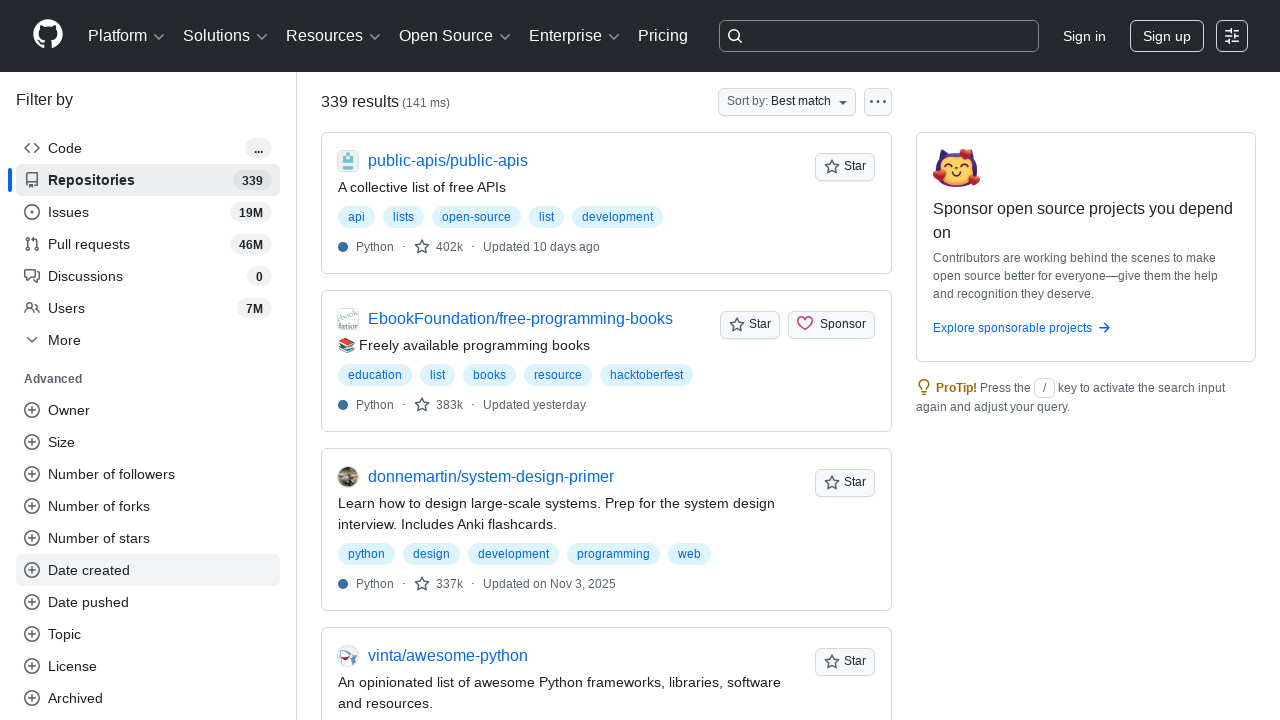